Tests clicking on the shopping cart element on an e-commerce website

Starting URL: https://warp.by/

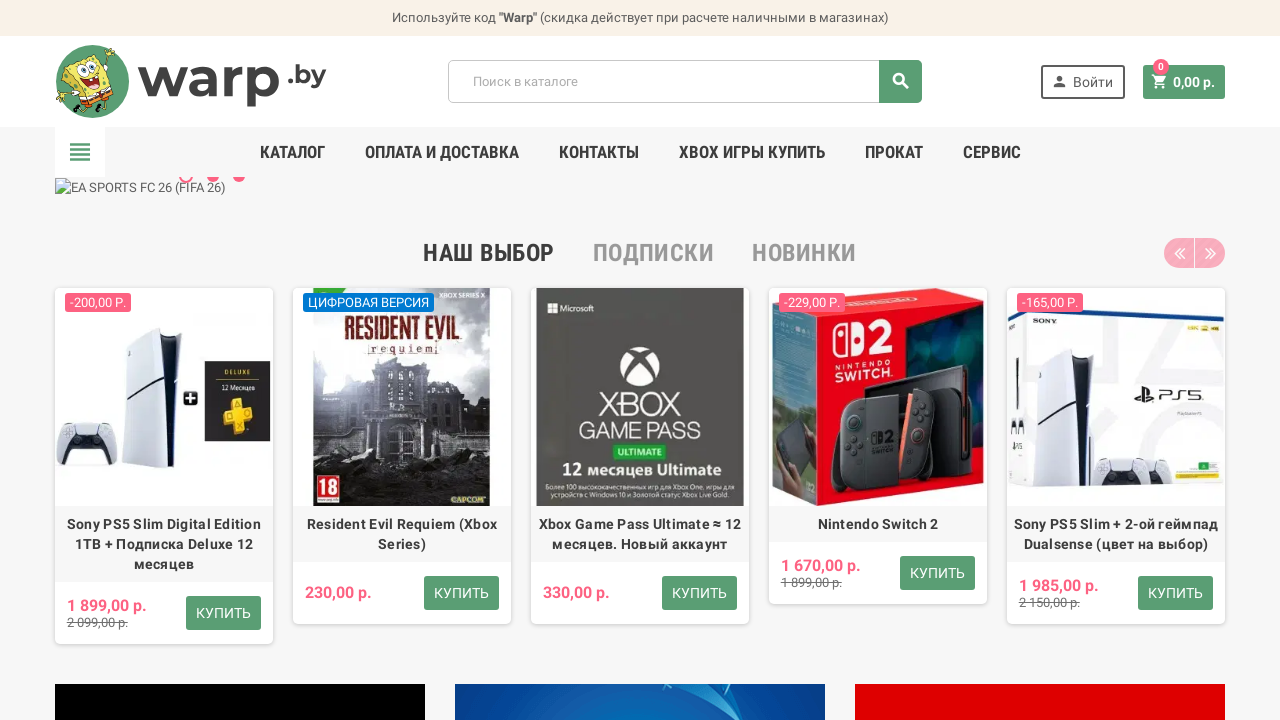

Navigated to https://warp.by/
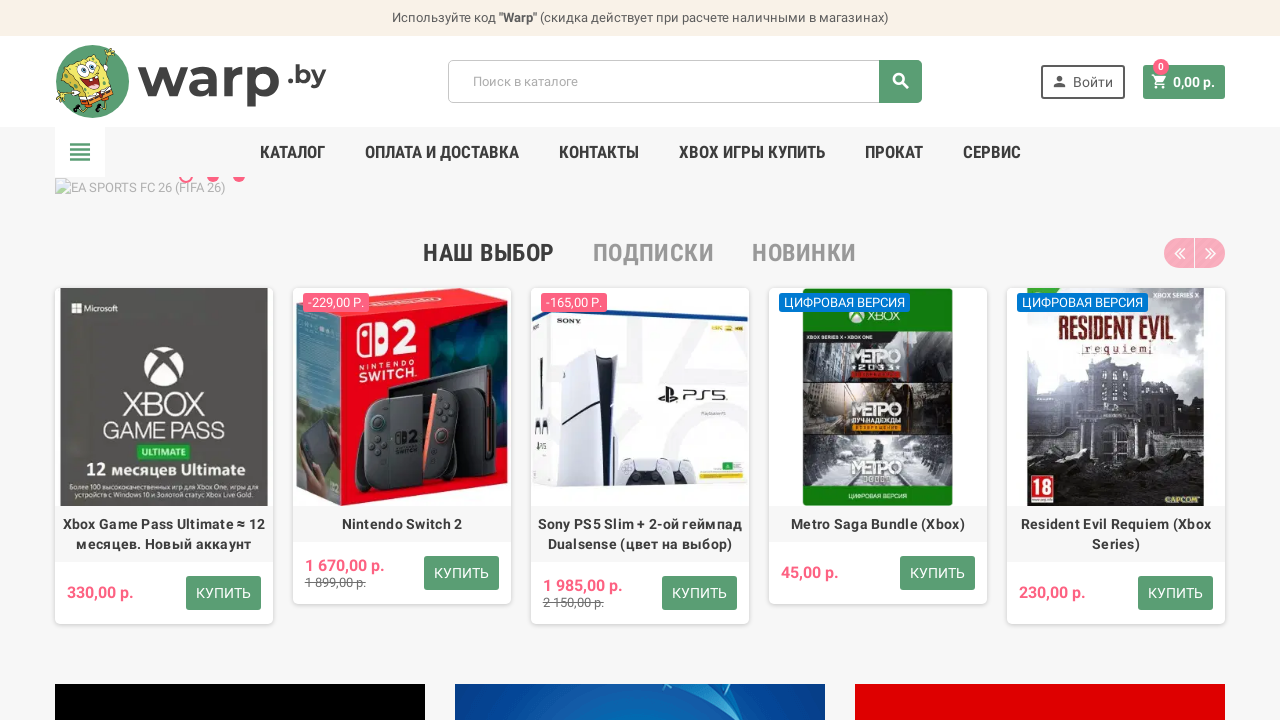

Clicked on the shopping cart element at (1194, 82) on .cart-total-value
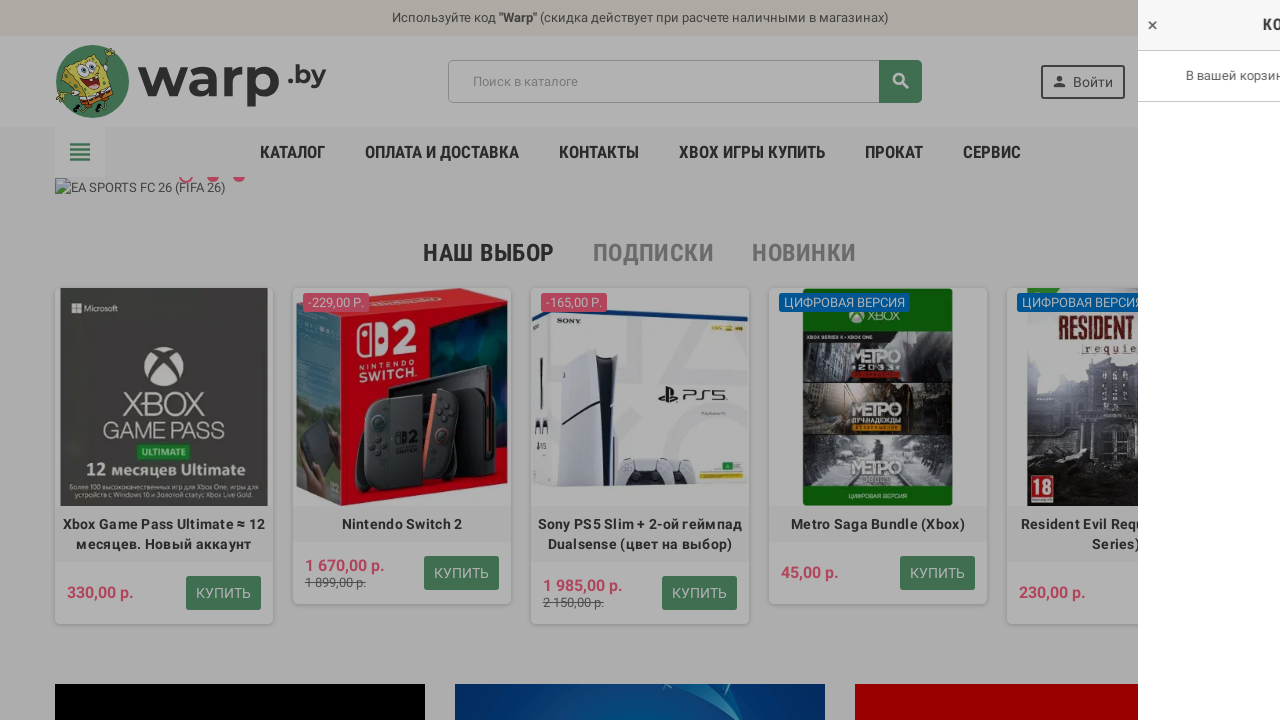

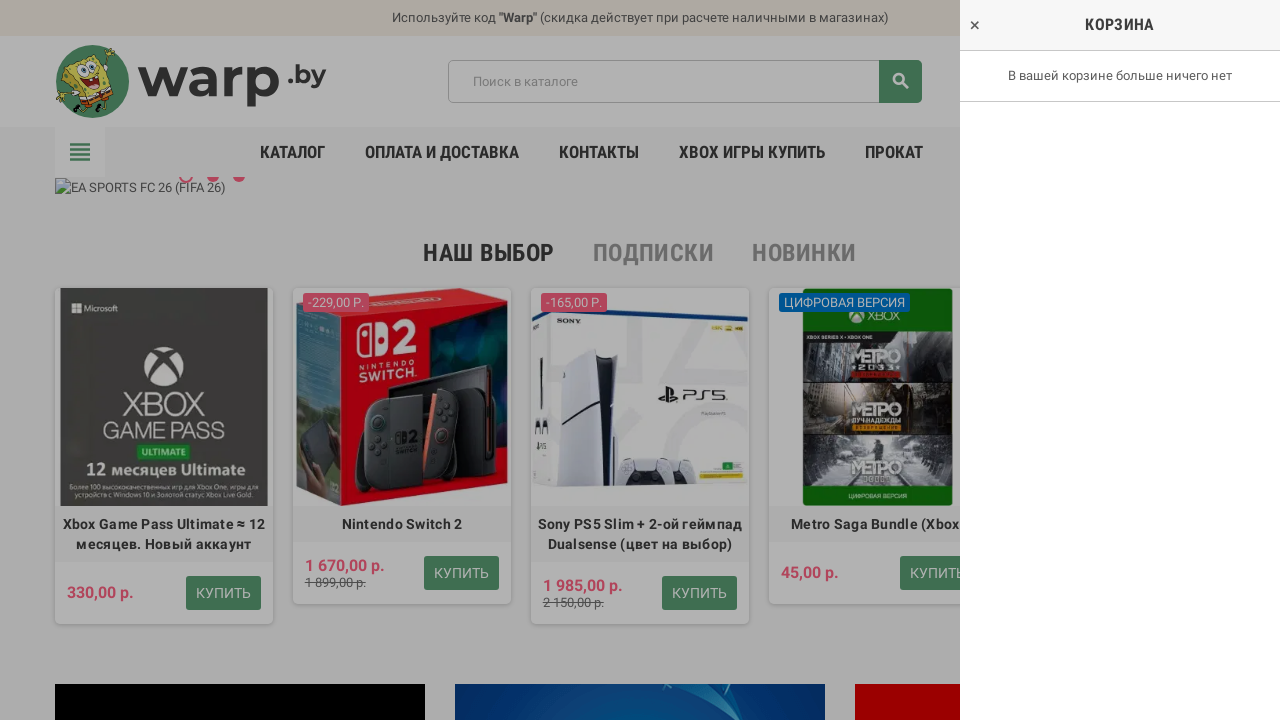